Retrieves and verifies properties of the main navigation element including text, location, and visibility status

Starting URL: https://www.demoblaze.com

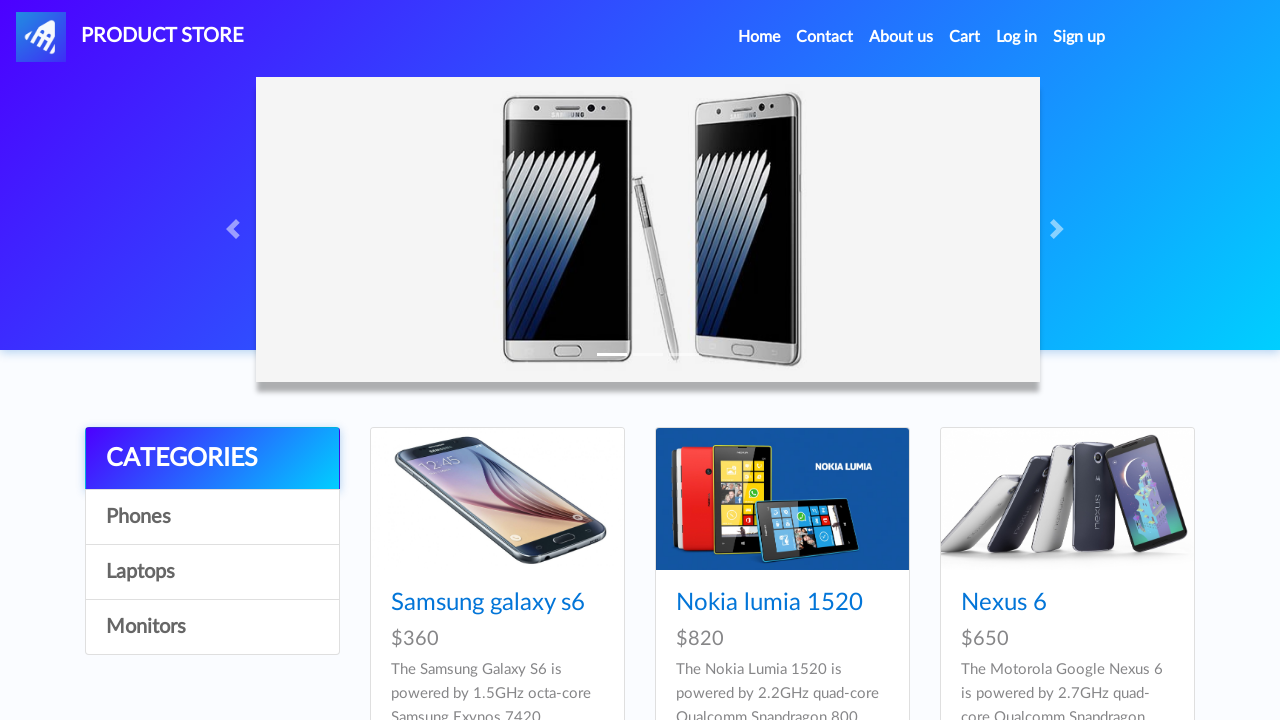

Located main navigation element (#nava)
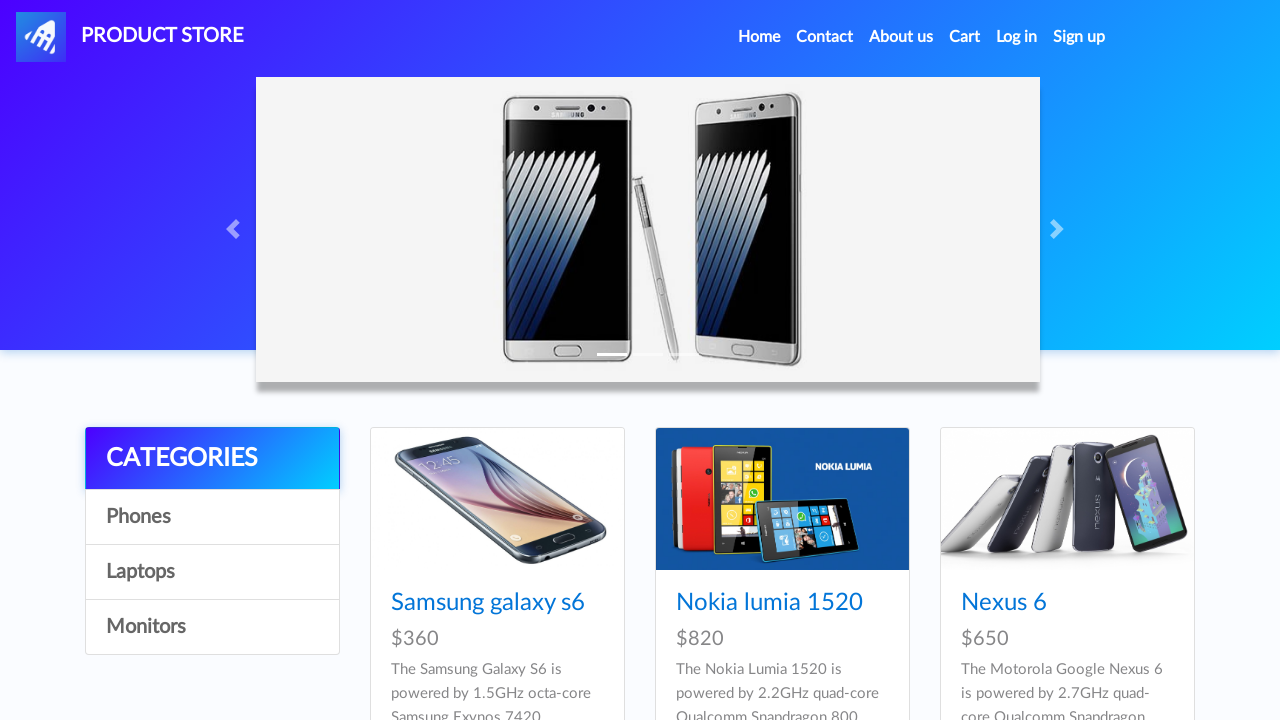

Retrieved text content from main navigation element
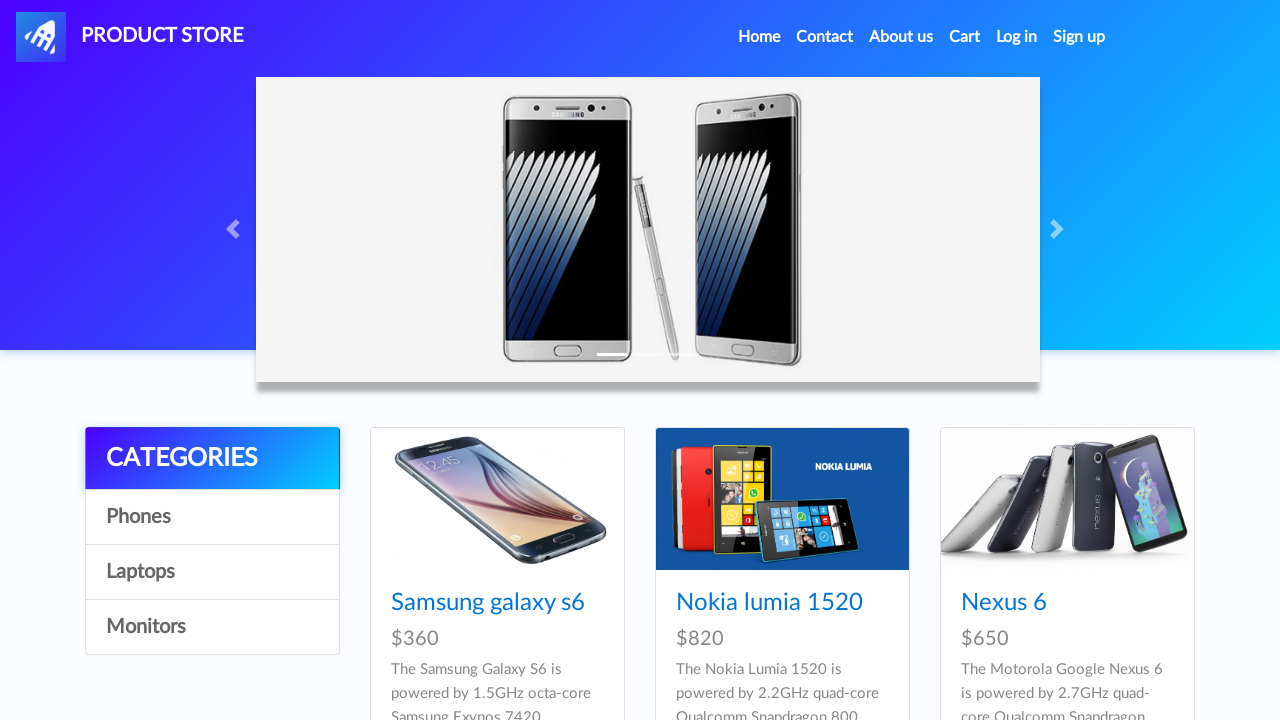

Retrieved bounding box location of main navigation element
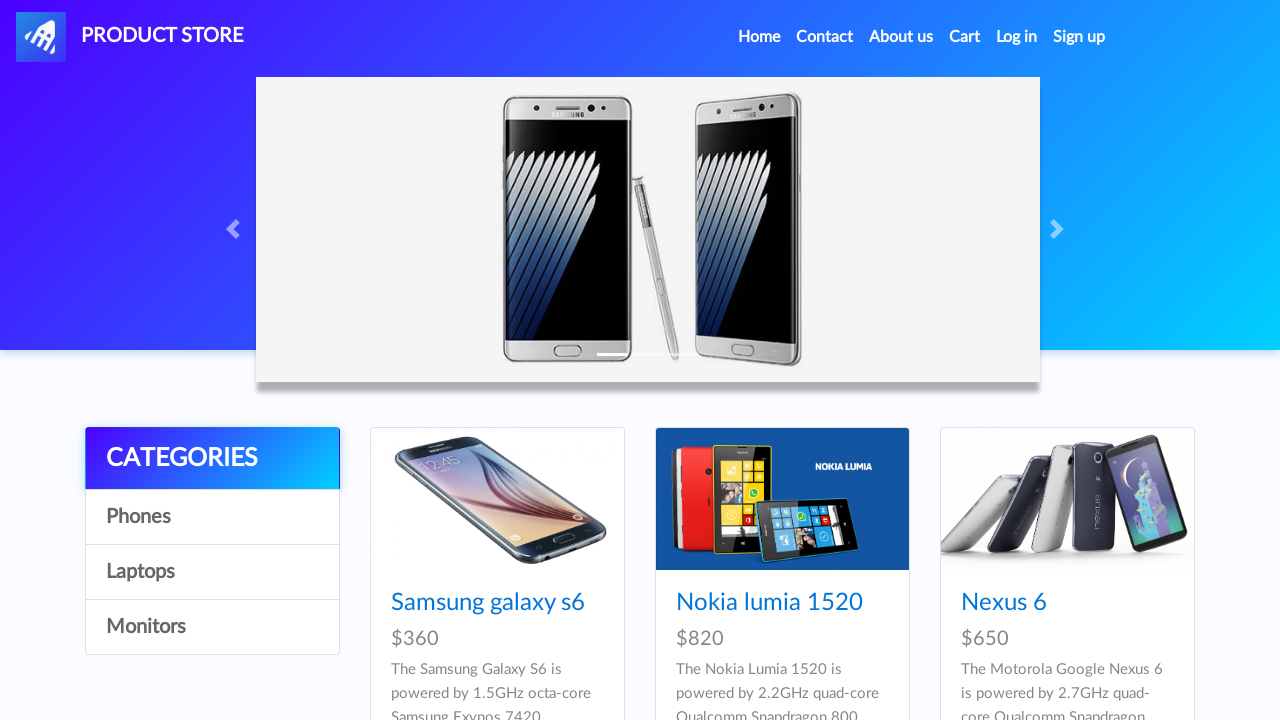

Checked visibility status of main navigation element
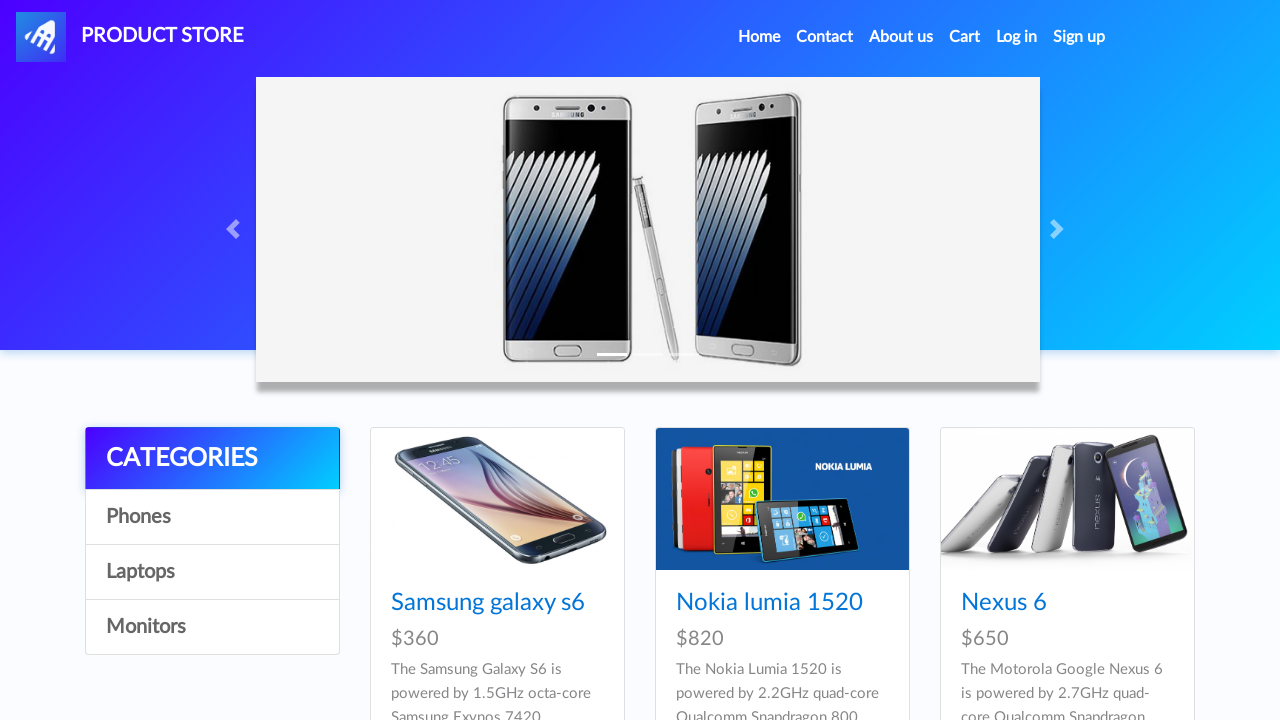

Checked enabled status of main navigation element
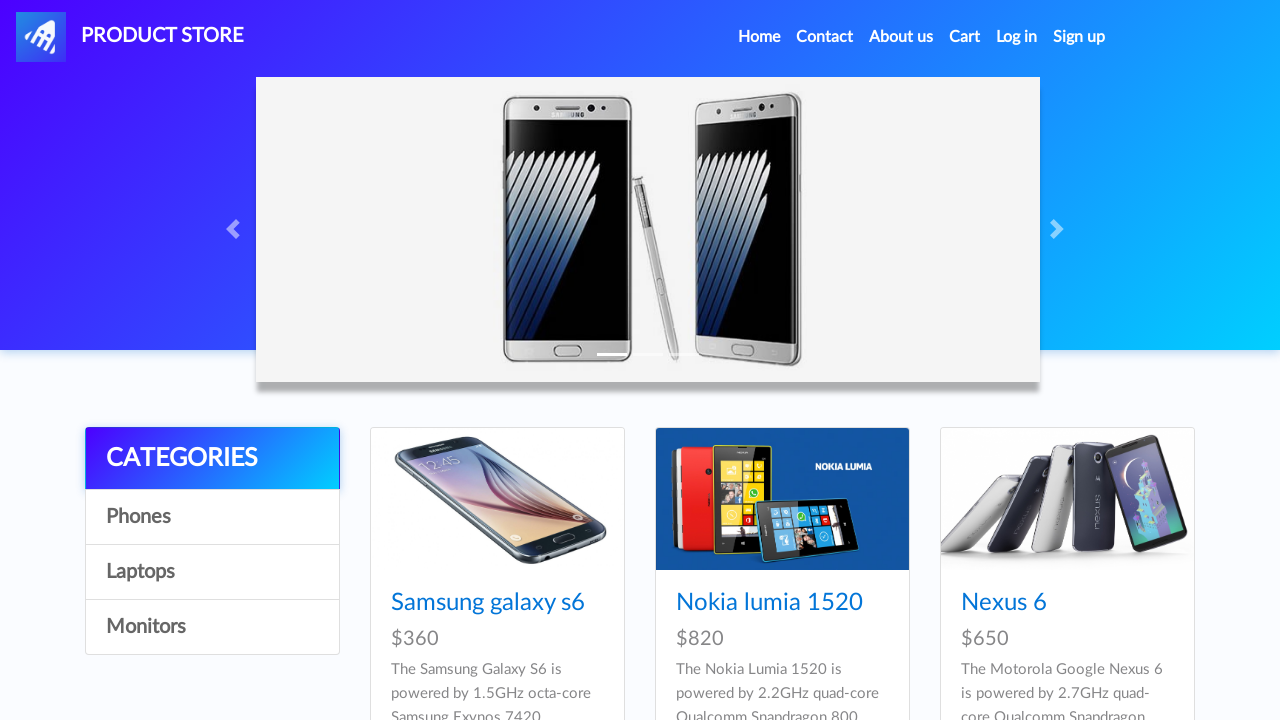

Verified main navigation element is displayed
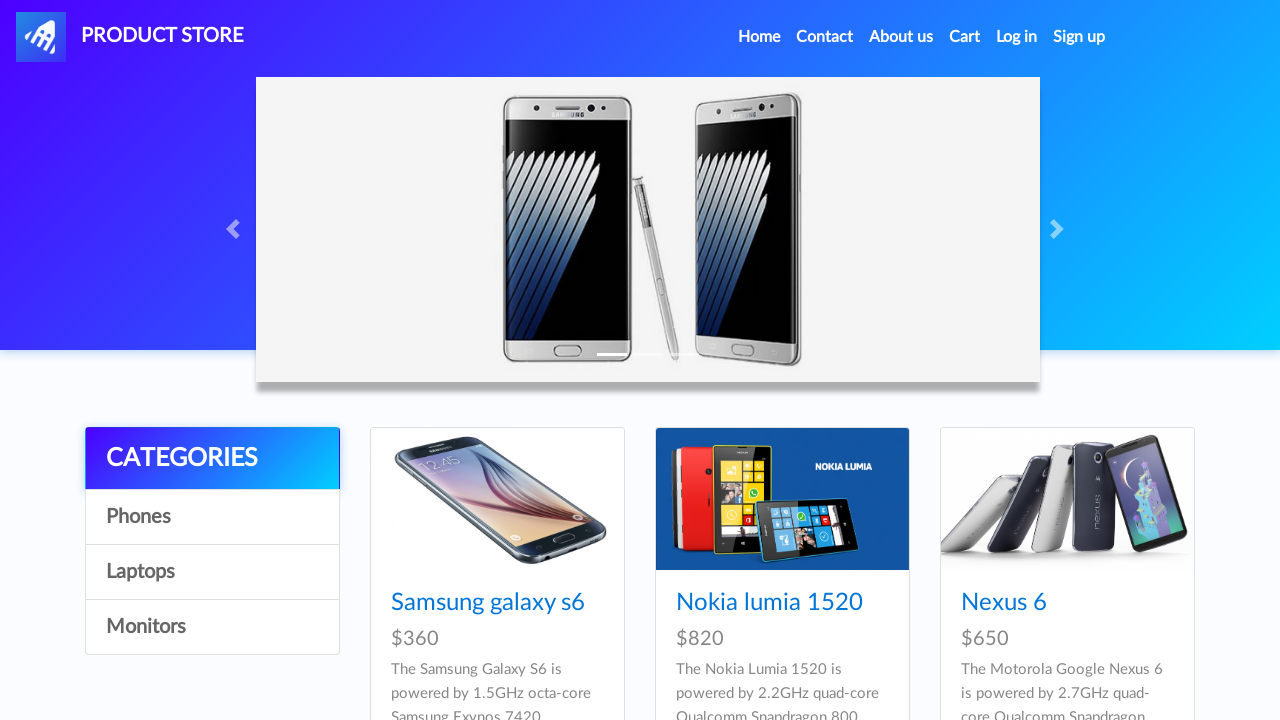

Verified main navigation element is enabled
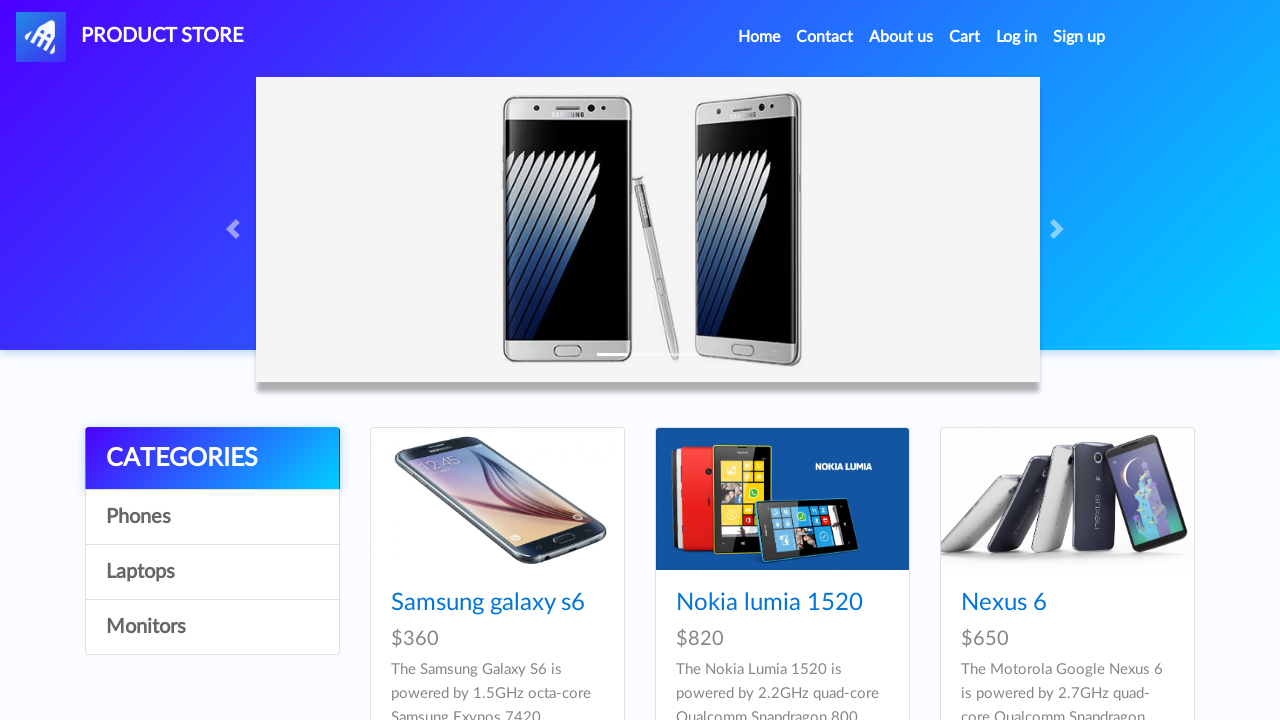

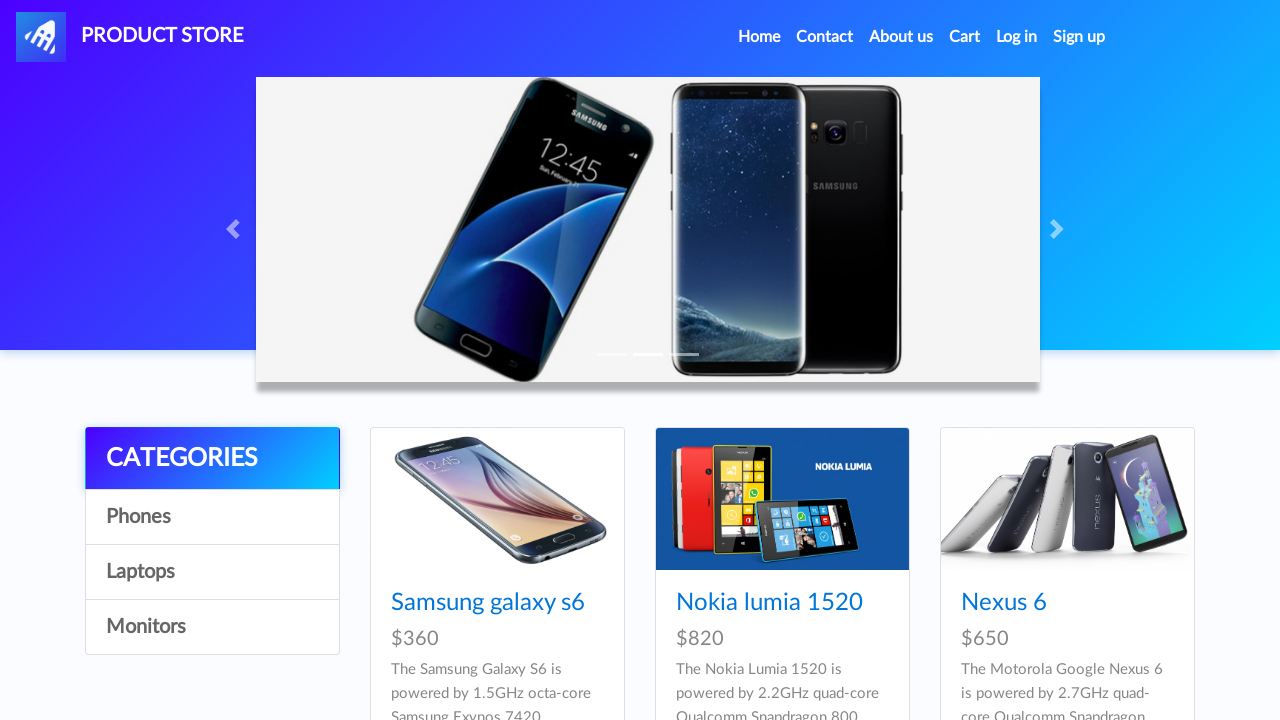